Tests React Semantic UI dropdown by selecting different friend names and verifying the selected value is displayed correctly.

Starting URL: https://react.semantic-ui.com/maximize/dropdown-example-selection/

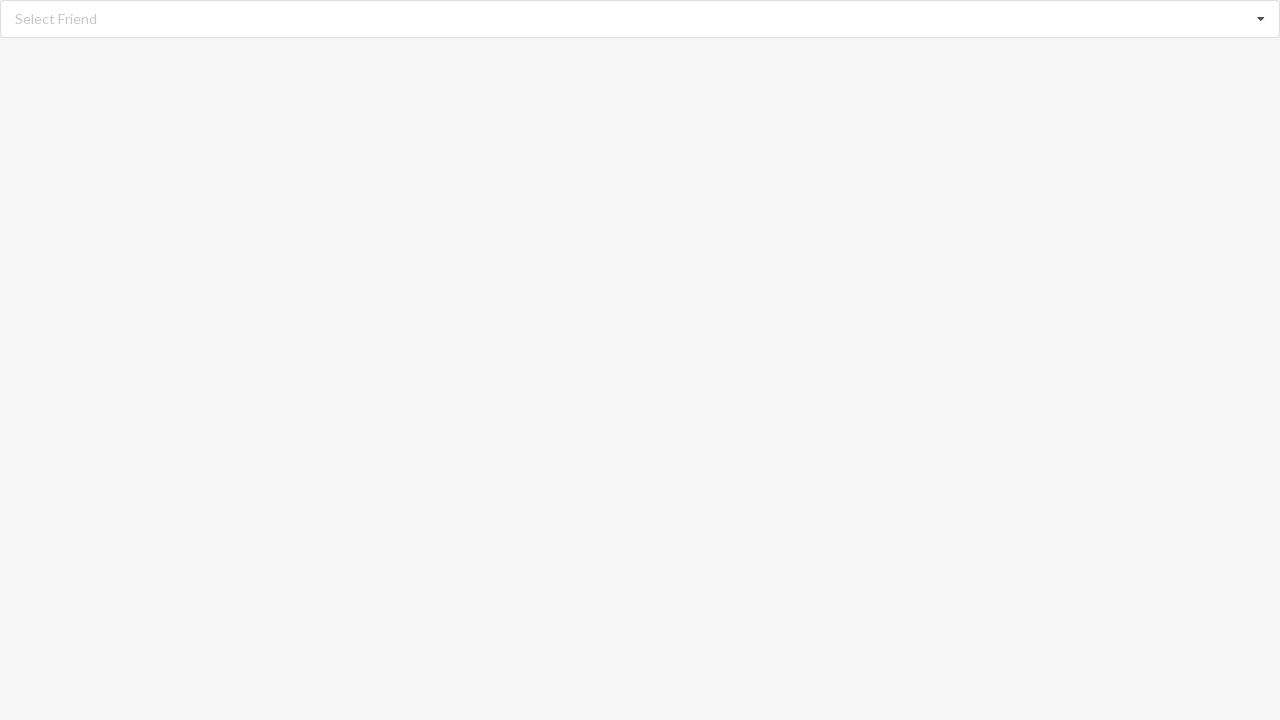

Clicked dropdown icon to open dropdown menu at (1261, 19) on i.dropdown.icon
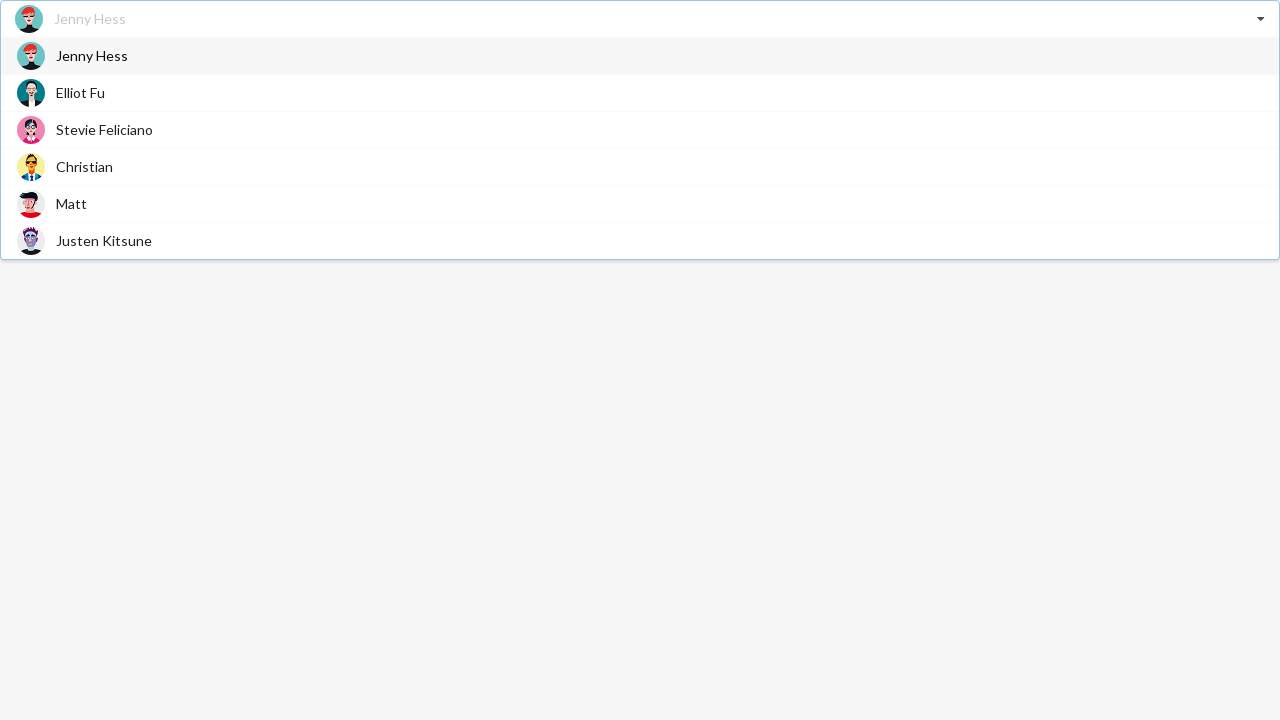

Dropdown menu items loaded
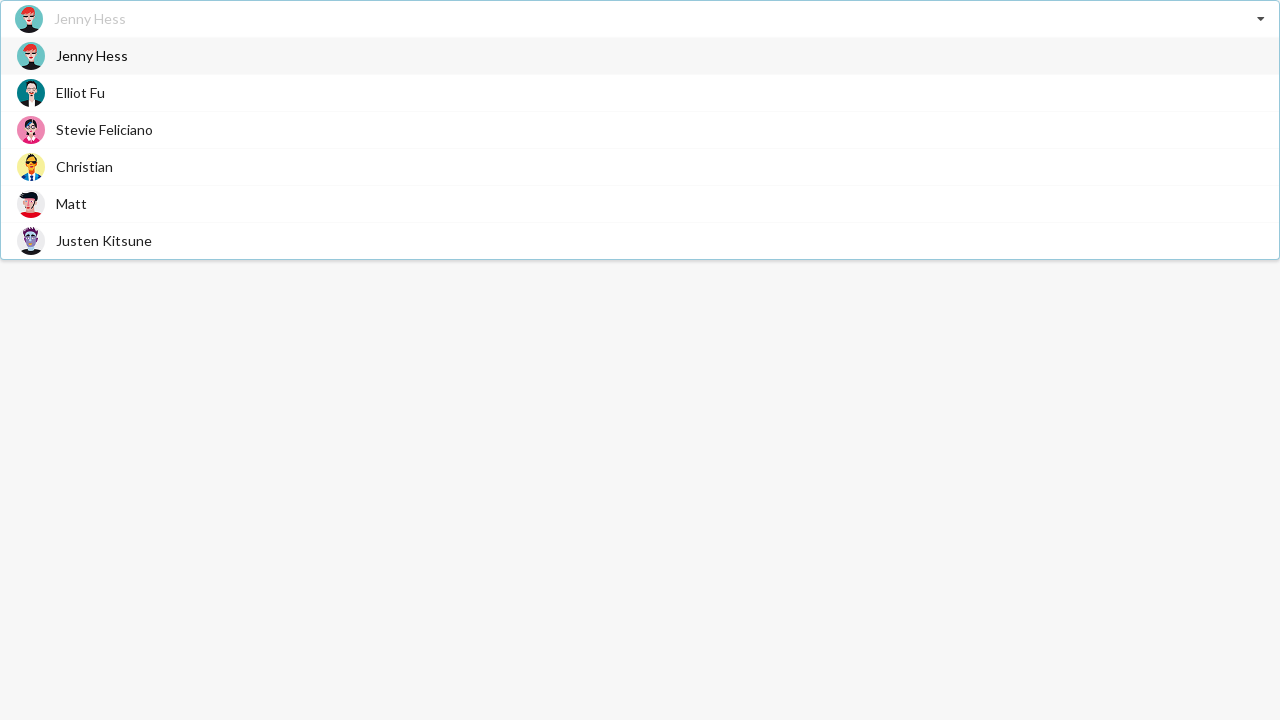

Selected 'Christian' from dropdown at (84, 166) on div.item>span.text:has-text('Christian')
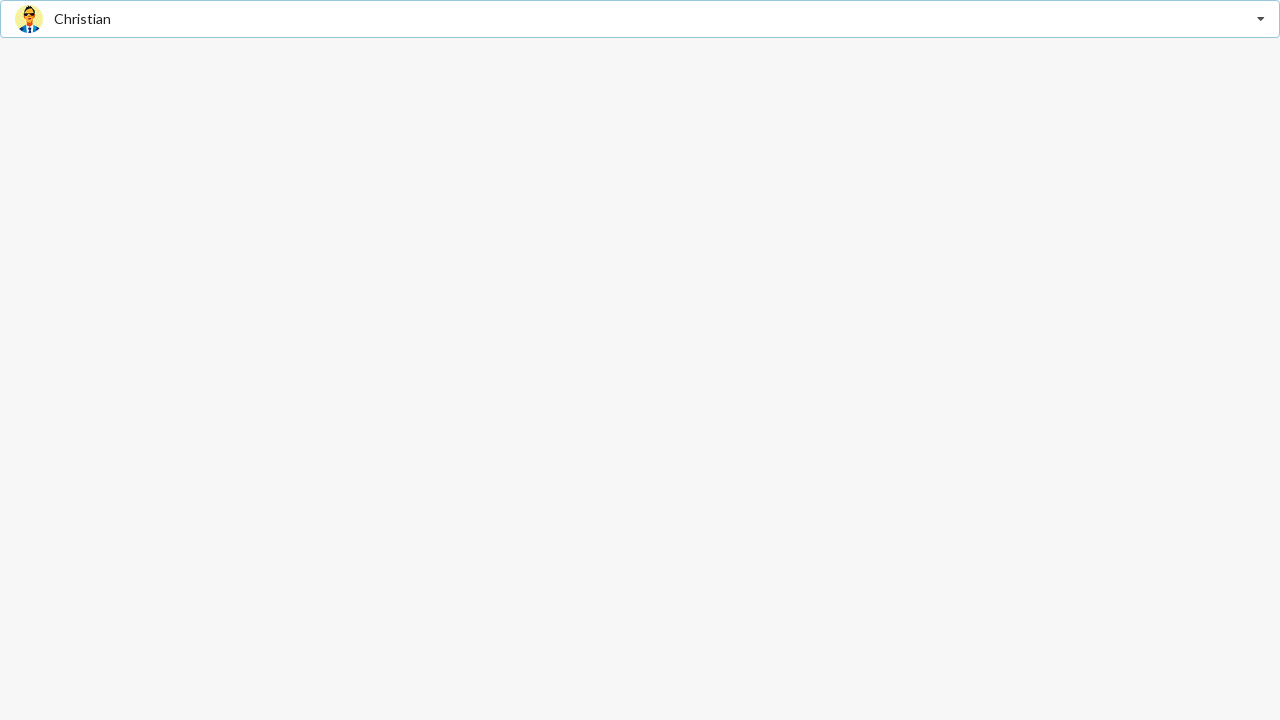

Verified 'Christian' is displayed as selected value
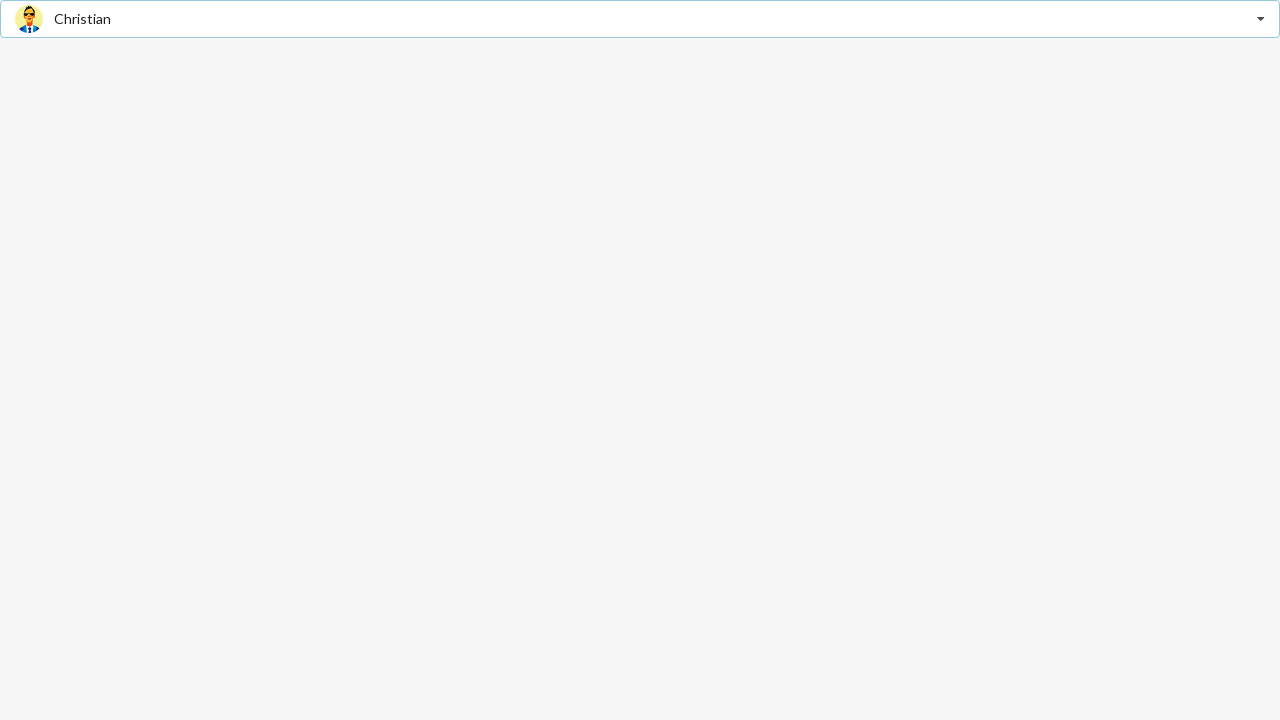

Clicked dropdown icon to open dropdown menu at (1261, 19) on i.dropdown.icon
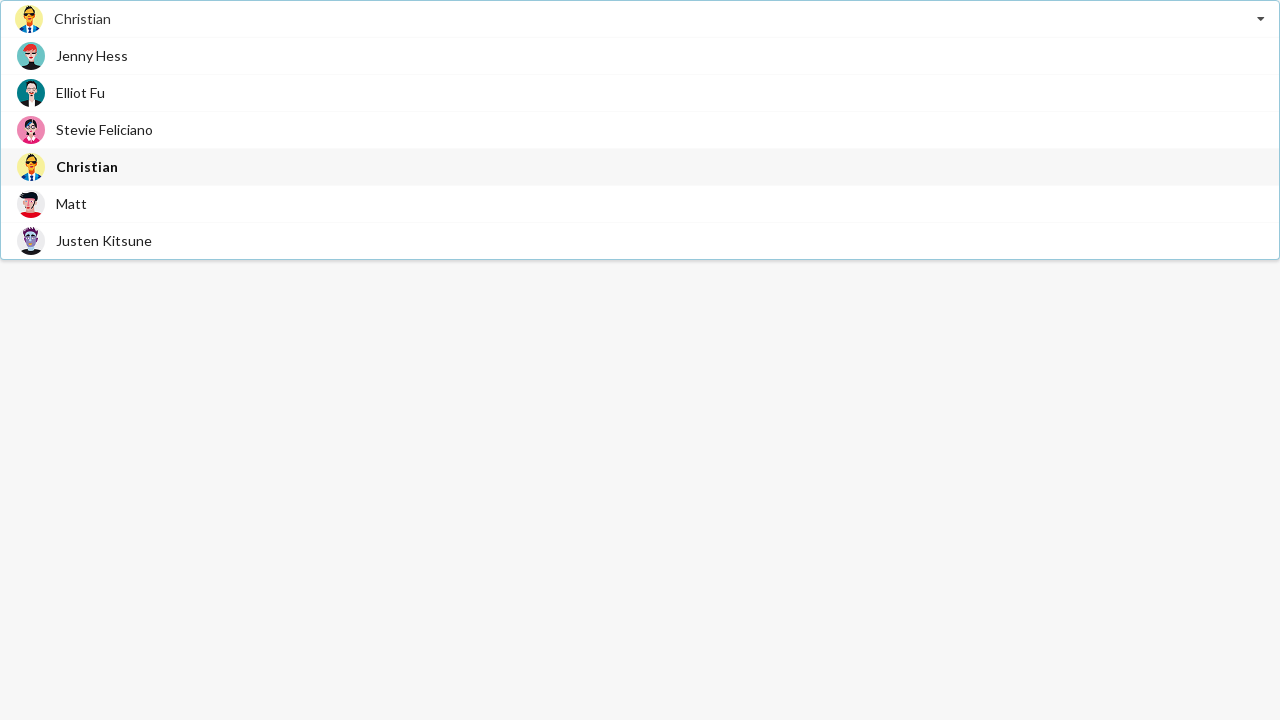

Dropdown menu items loaded
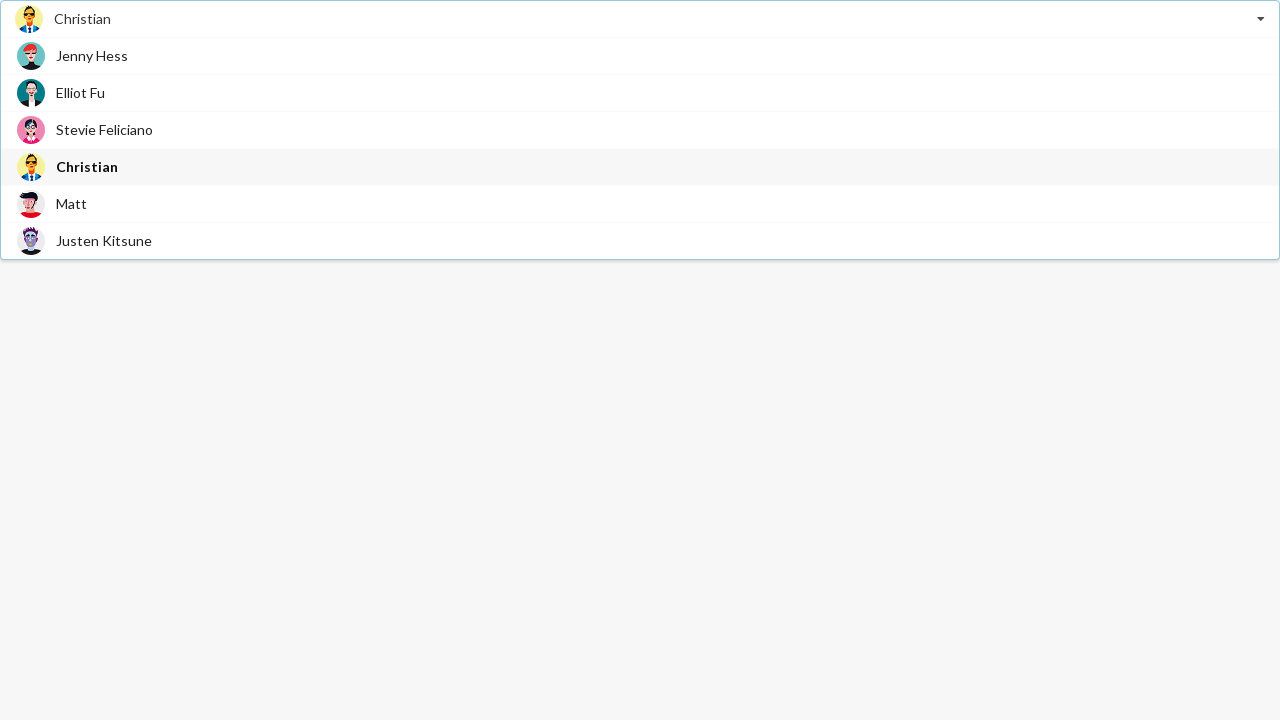

Selected 'Jenny Hess' from dropdown at (92, 56) on div.item>span.text:has-text('Jenny Hess')
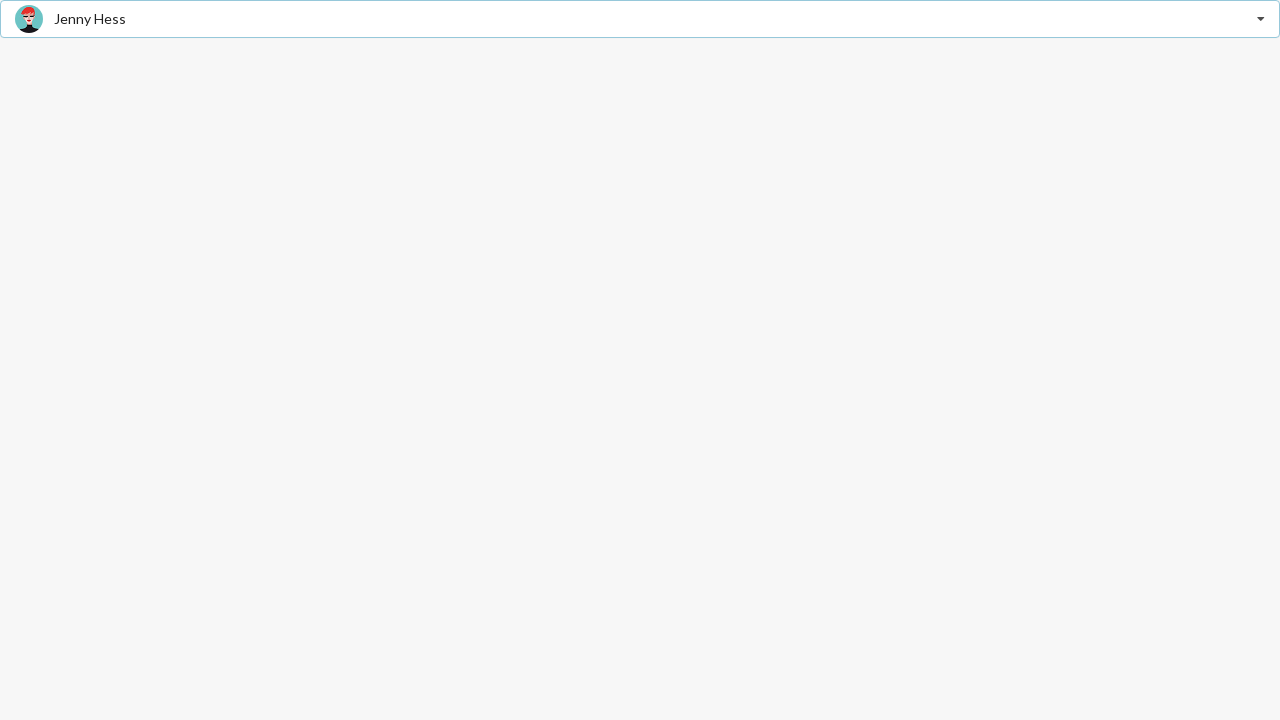

Verified 'Jenny Hess' is displayed as selected value
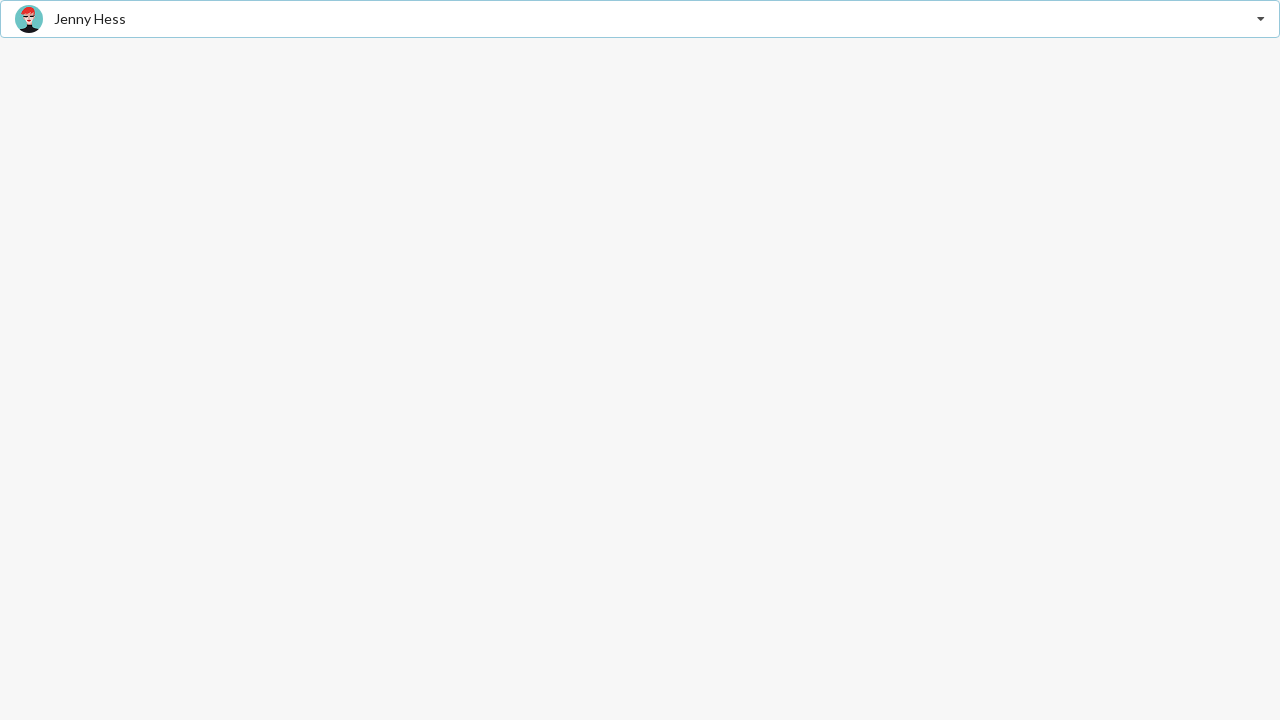

Clicked dropdown icon to open dropdown menu at (1261, 19) on i.dropdown.icon
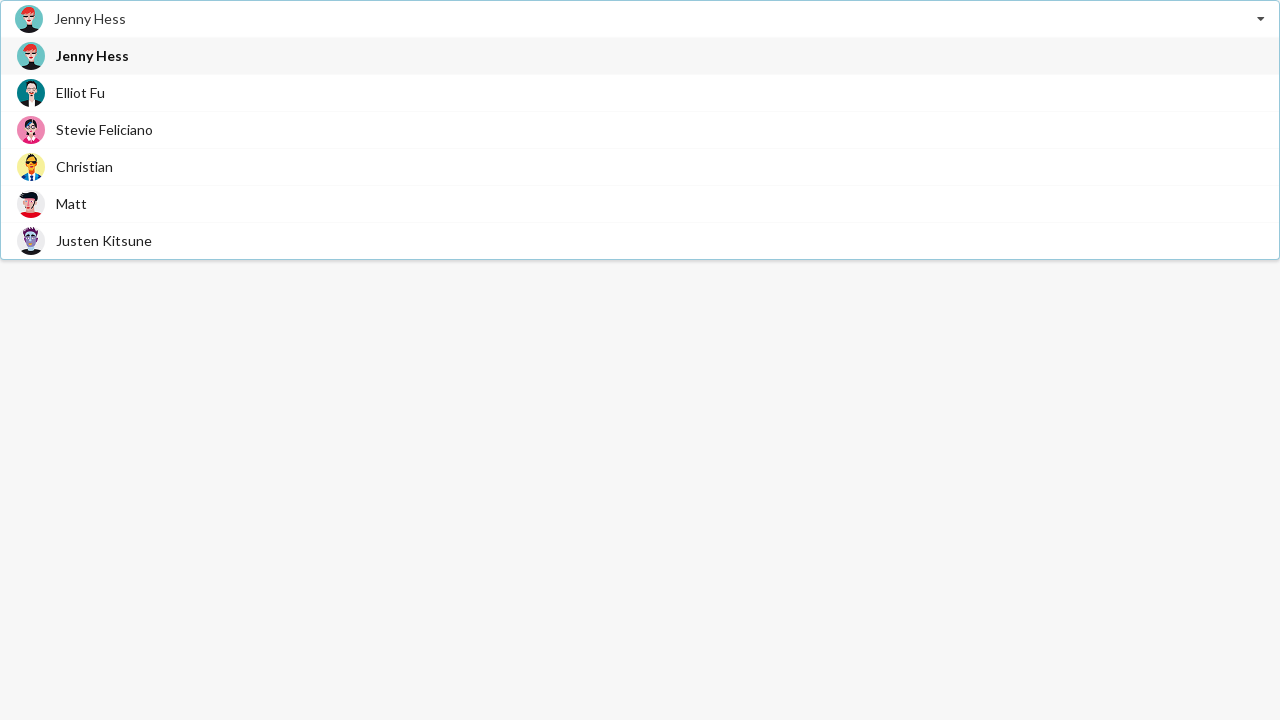

Dropdown menu items loaded
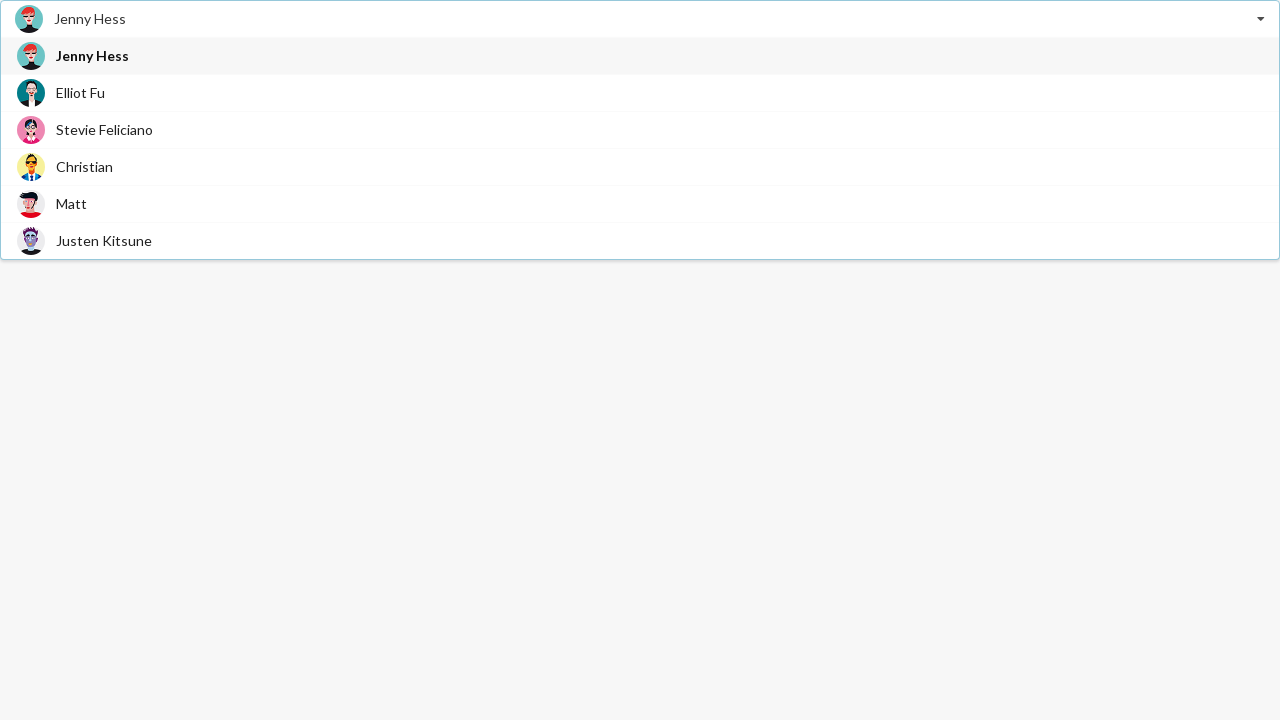

Selected 'Matt' from dropdown at (72, 204) on div.item>span.text:has-text('Matt')
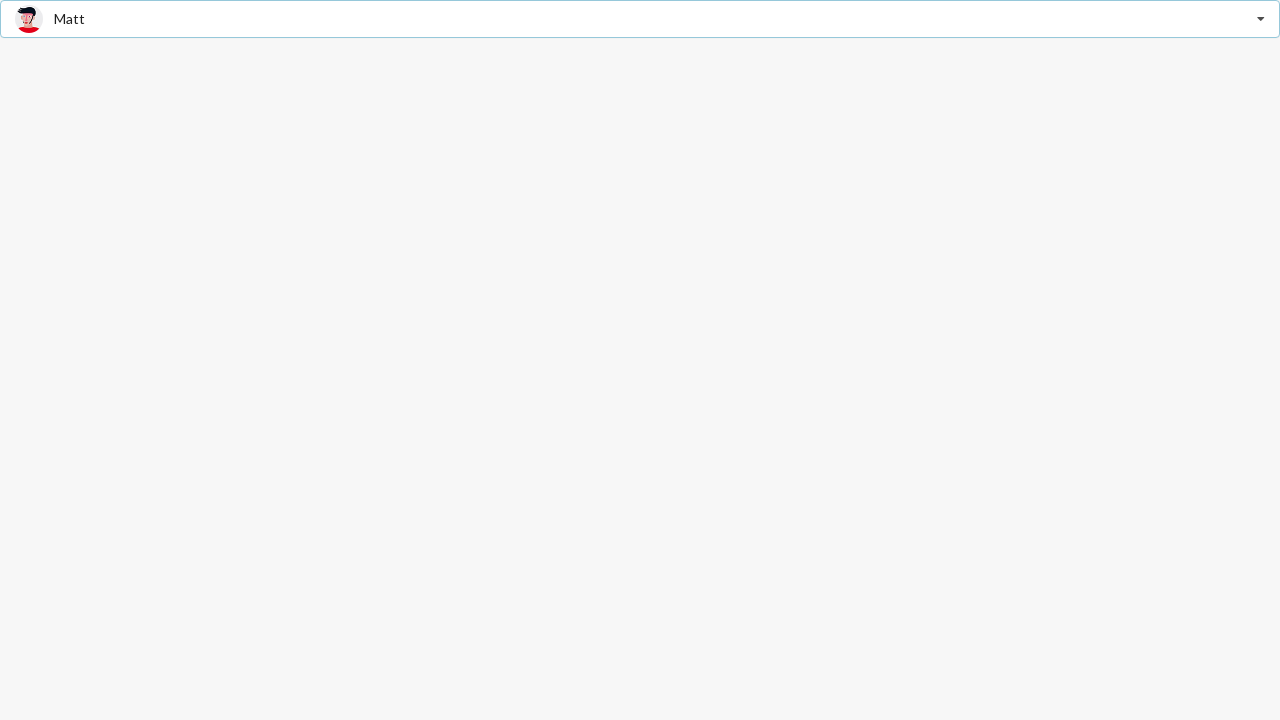

Verified 'Matt' is displayed as selected value
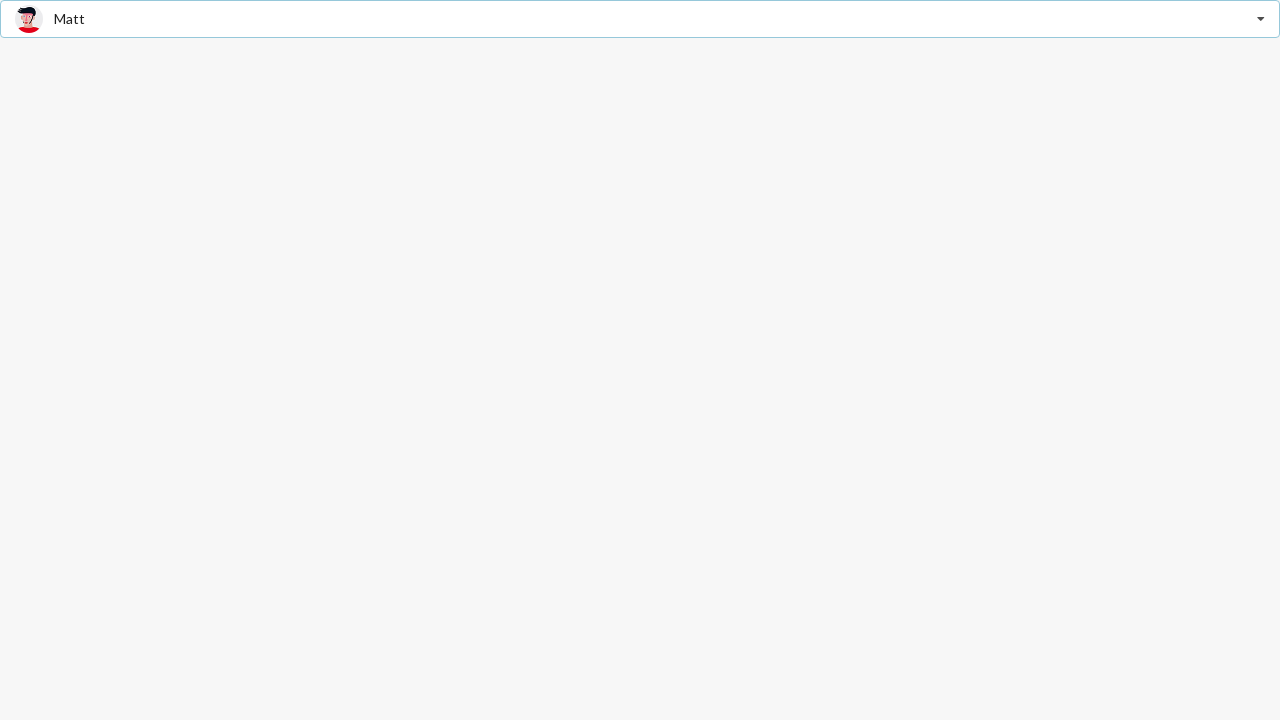

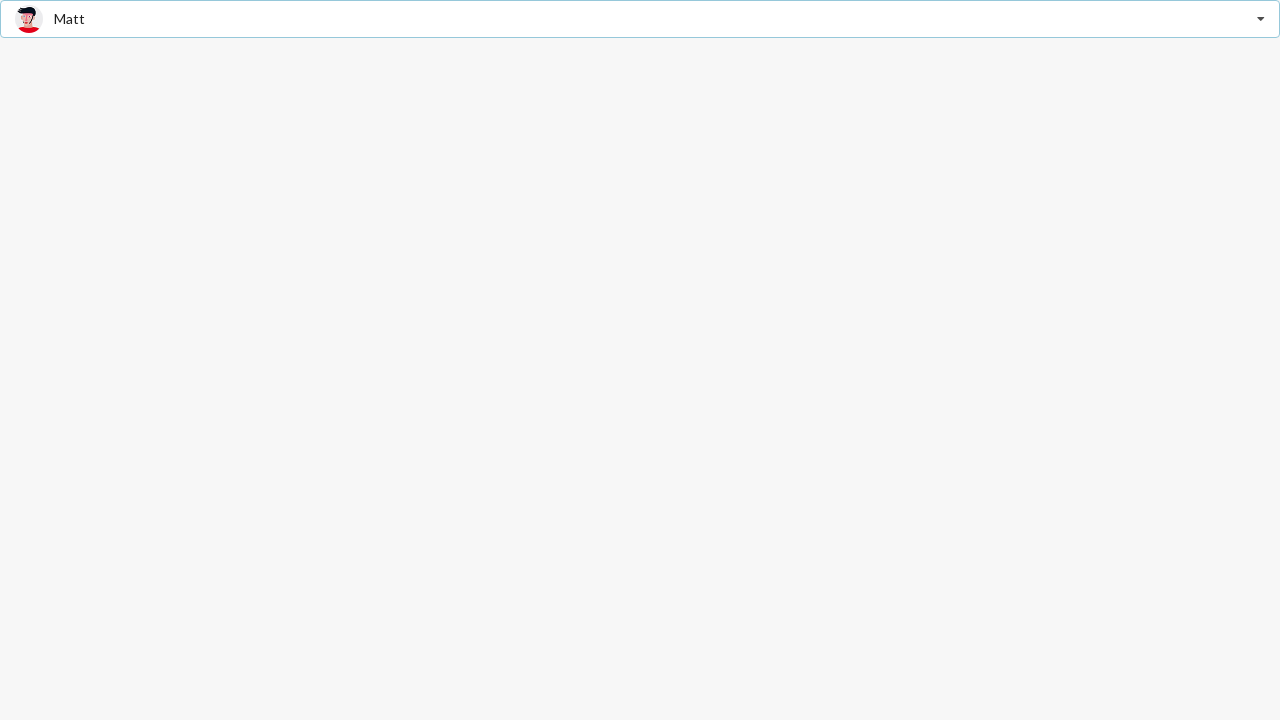